Tests number input field functionality by entering a value, clearing it, and entering a new value

Starting URL: http://the-internet.herokuapp.com/inputs

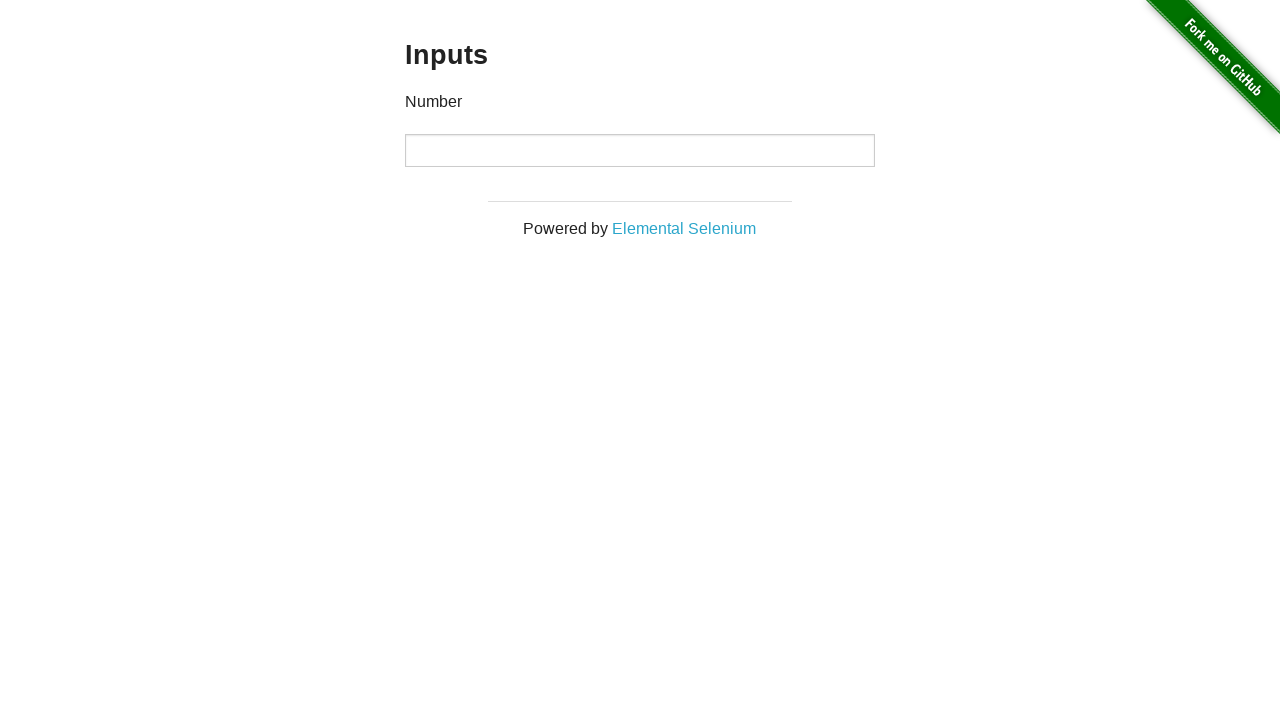

Entered '1000' into the number input field on input[type='number']
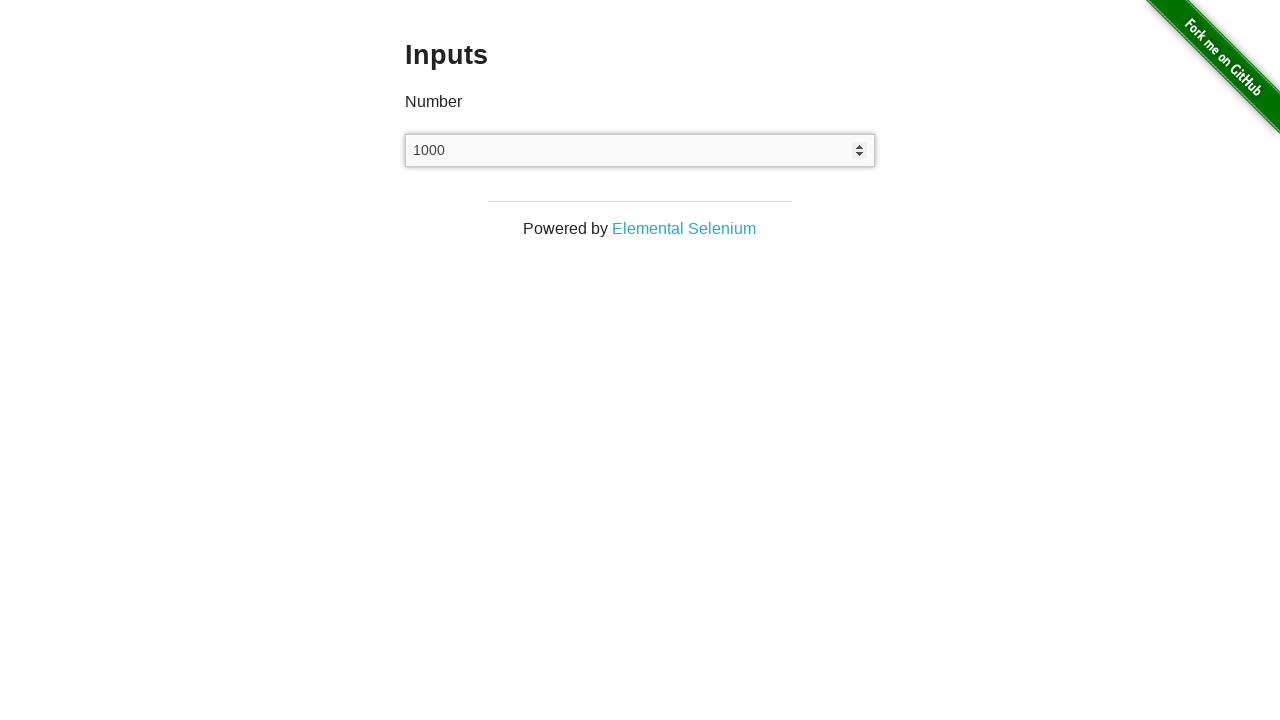

Cleared the number input field on input[type='number']
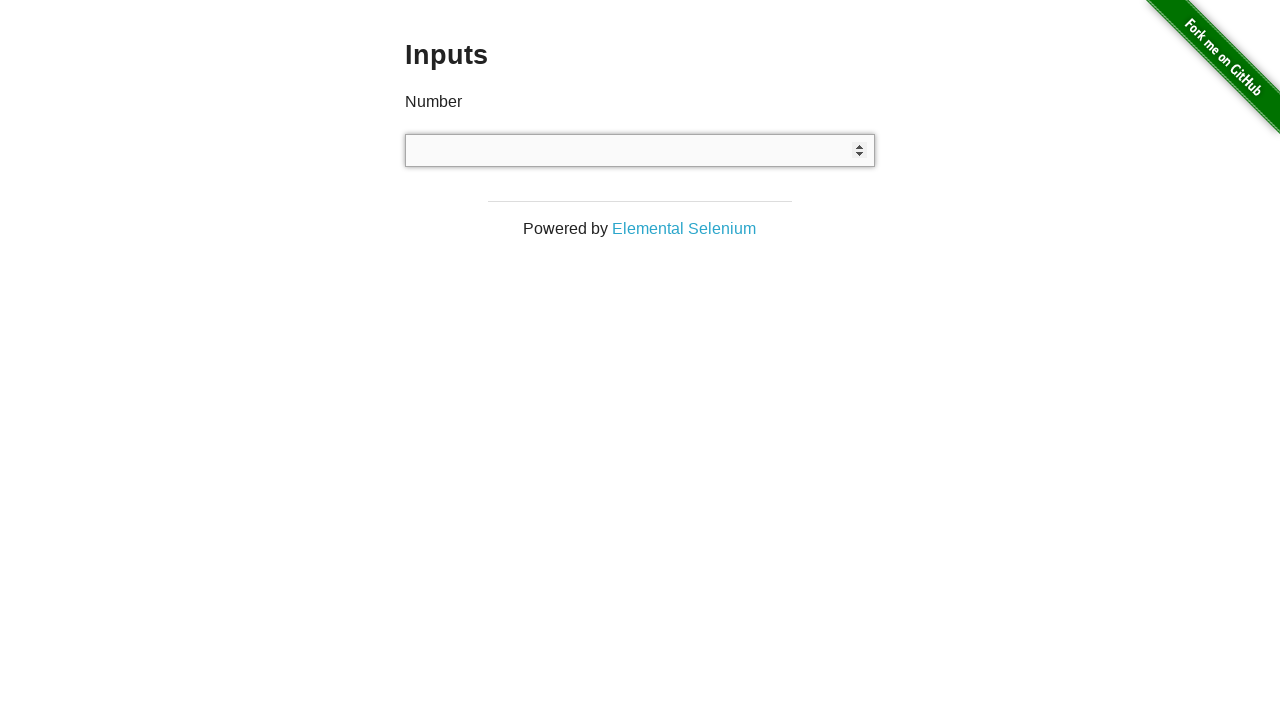

Entered '999' into the number input field on input[type='number']
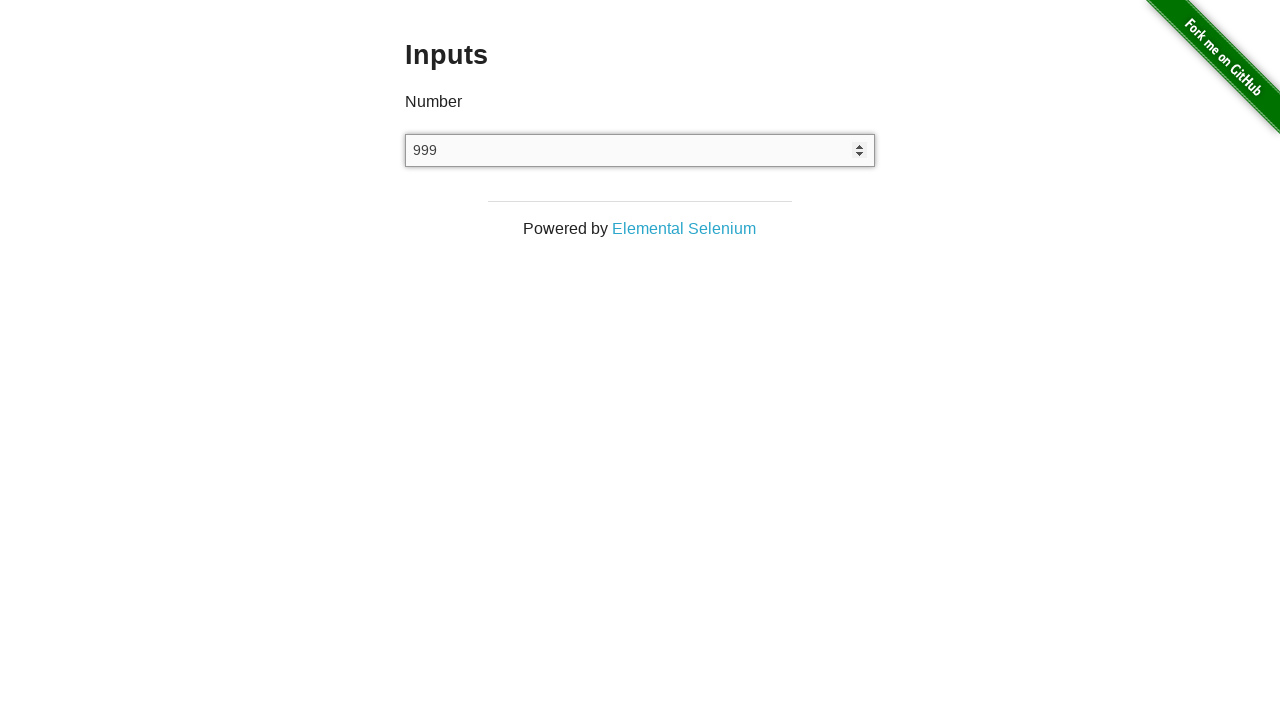

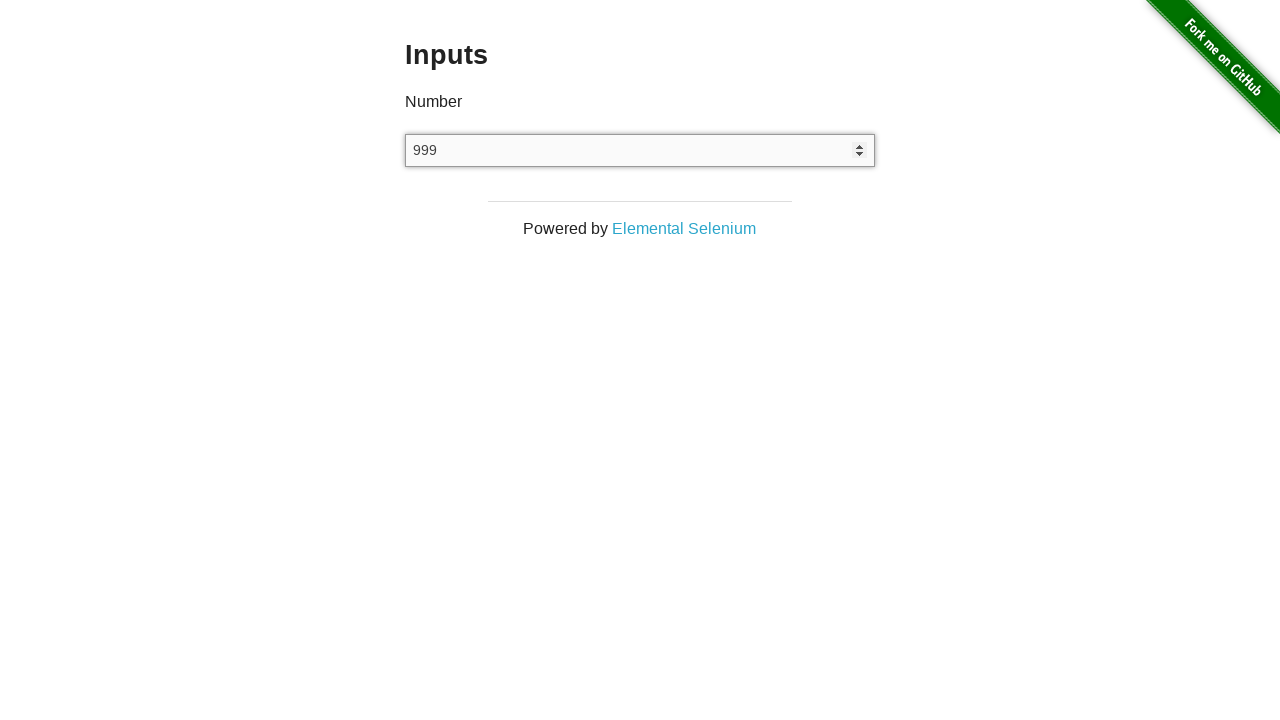